Drags an overlay element to a target element and verifies the drop action

Starting URL: http://guinea-pig.webdriver.io/

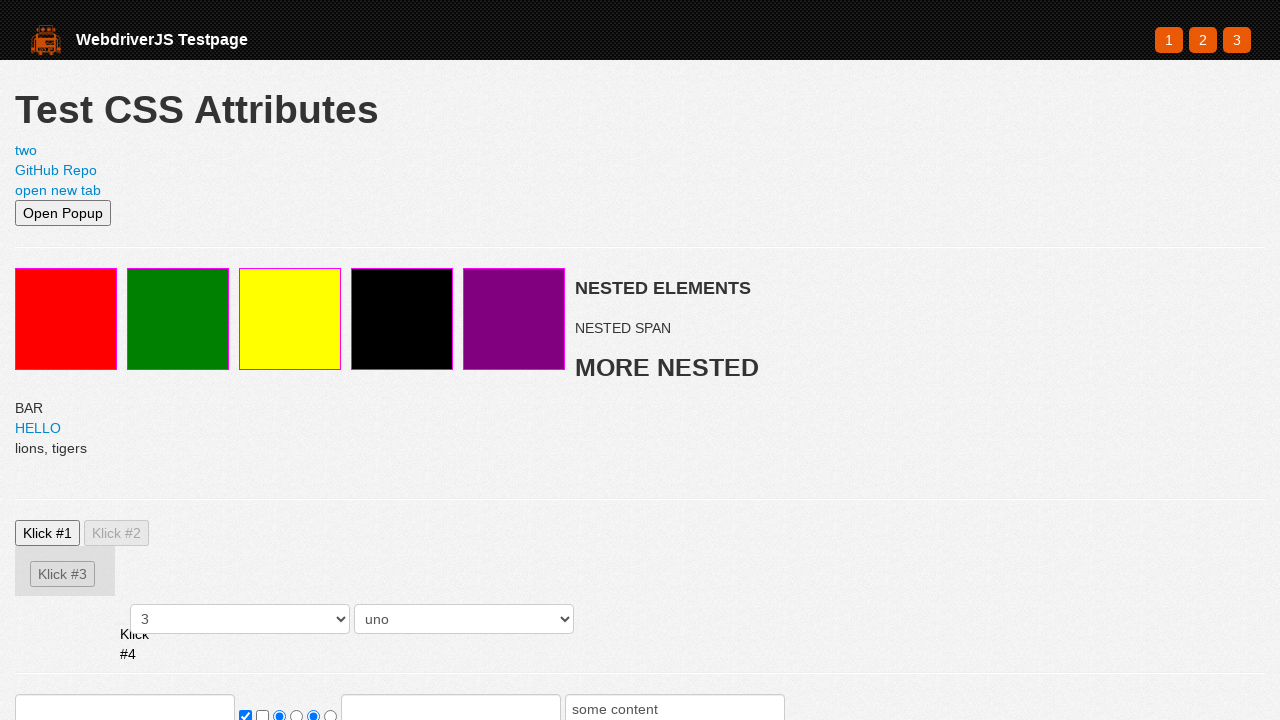

Dragged overlay element to red target element at (66, 319)
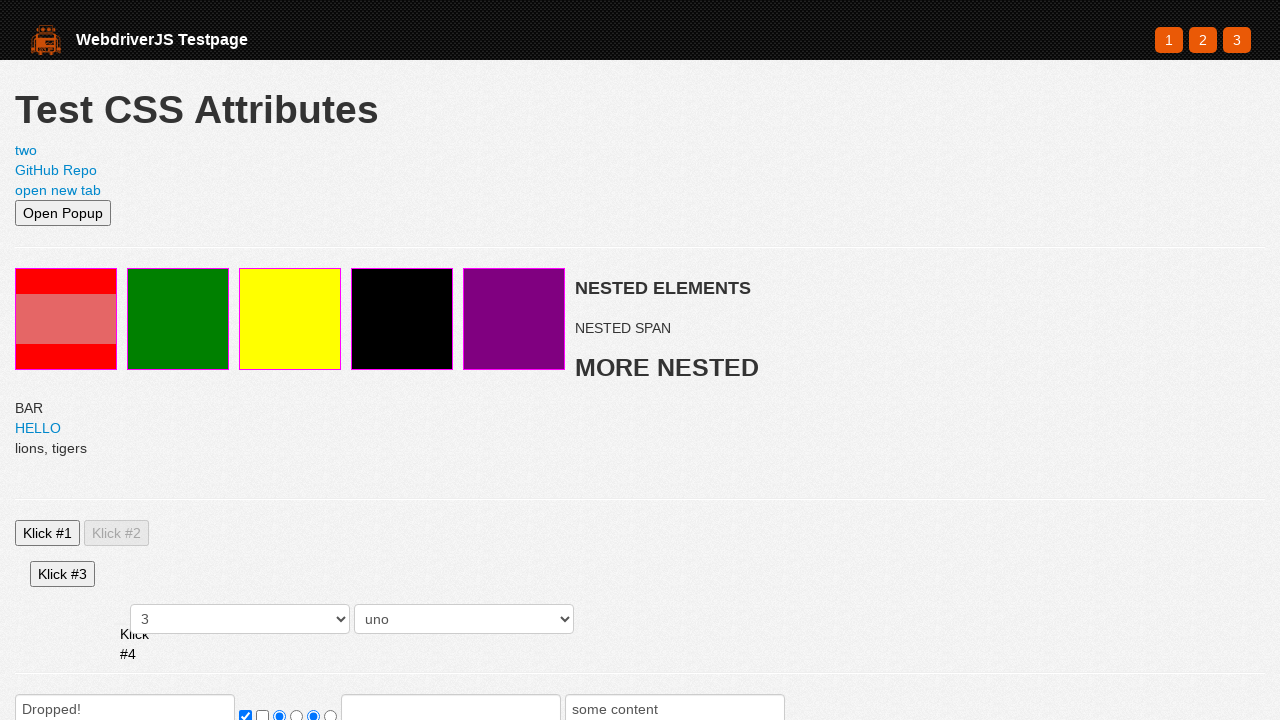

Verified search input contains 'Dropped!' after drop action
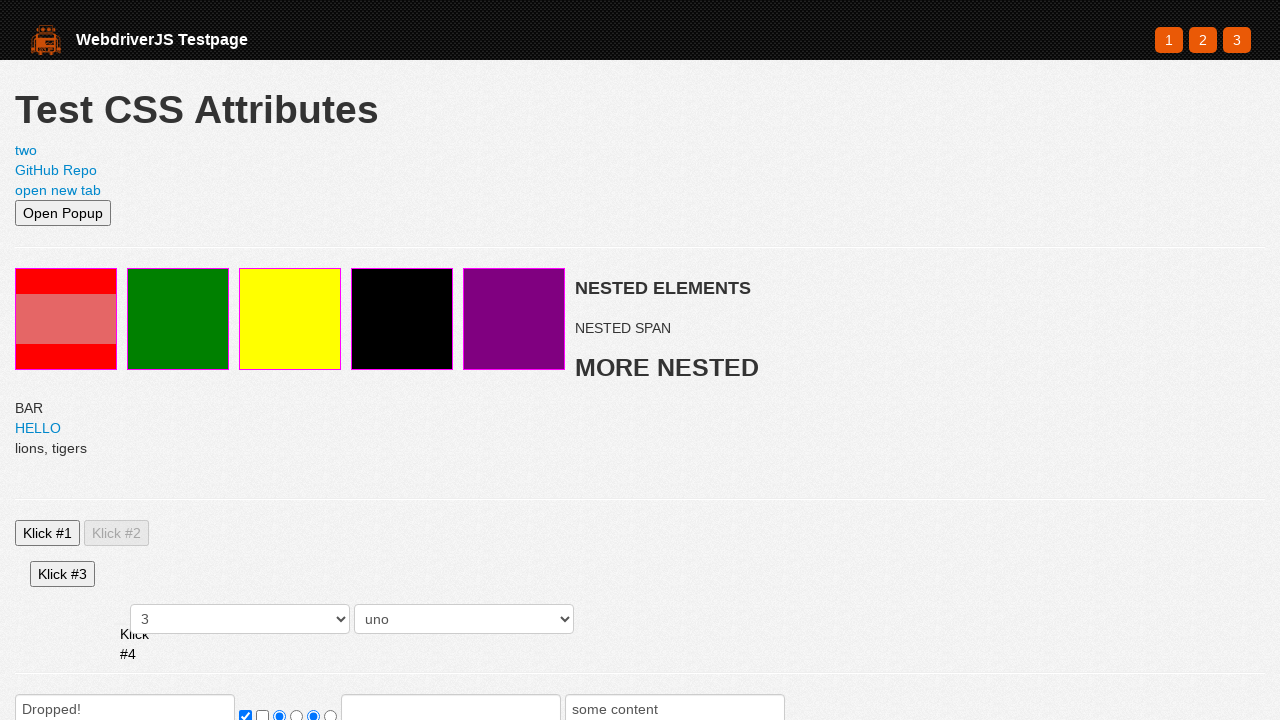

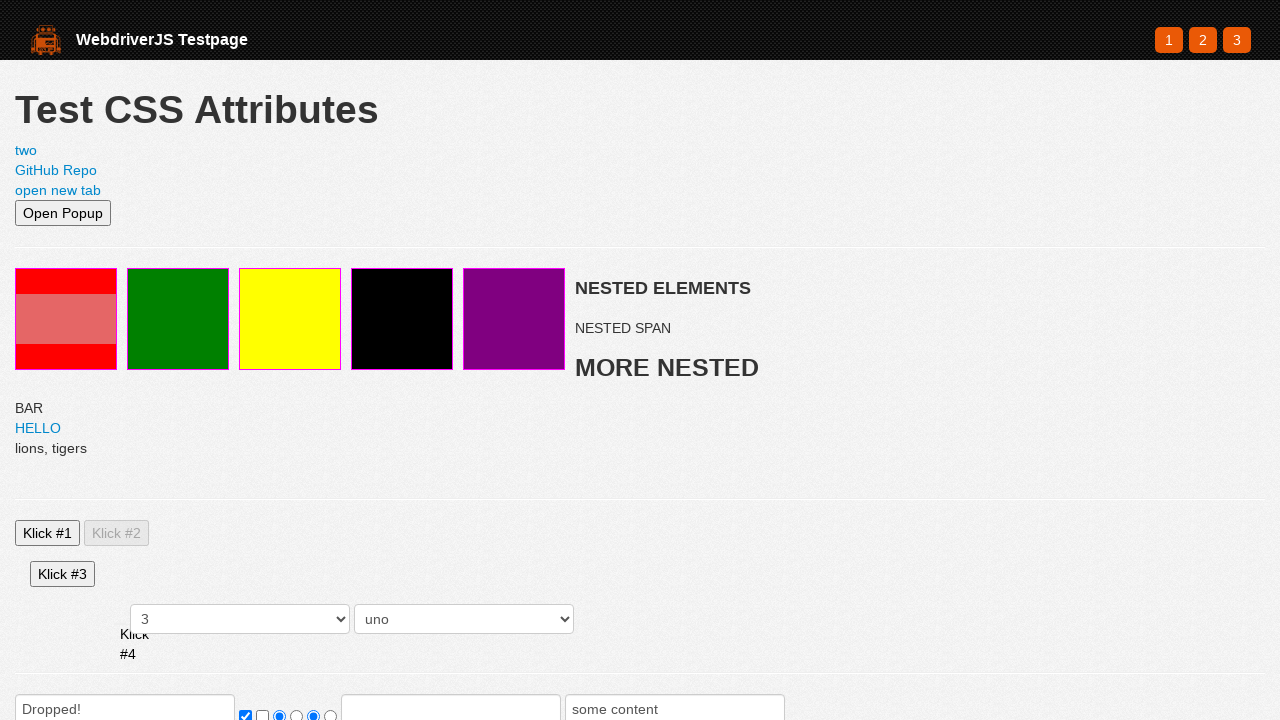